Tests dynamic loading by clicking a start button and waiting for loading indicator to become invisible before verifying result

Starting URL: https://automationfc.github.io/dynamic-loading/

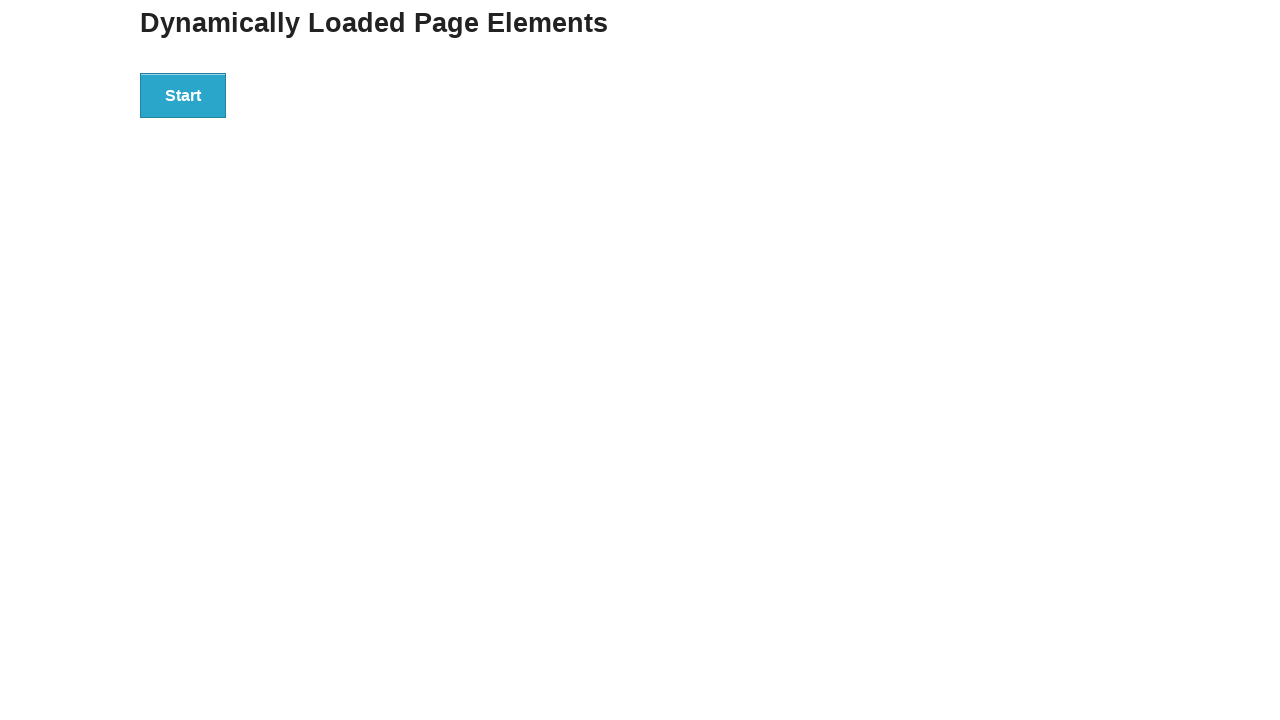

Clicked the start button to initiate dynamic loading at (183, 95) on div#start > button
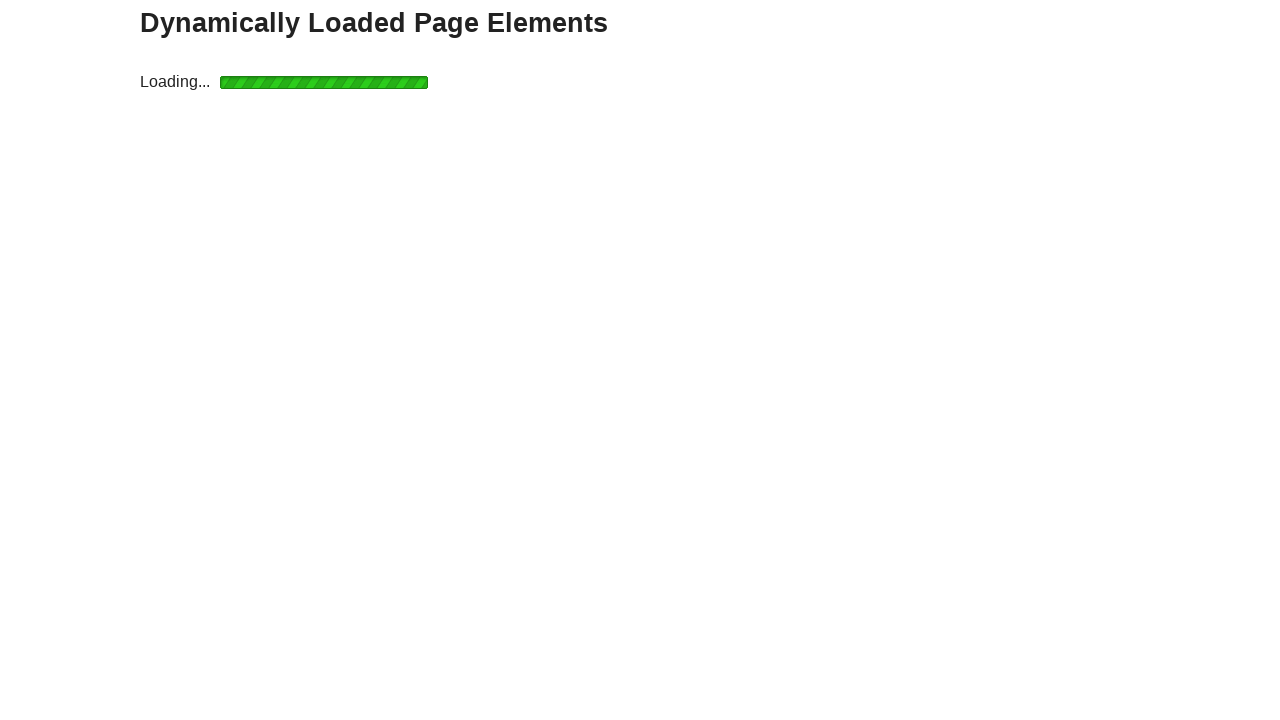

Waited for loading indicator to become invisible
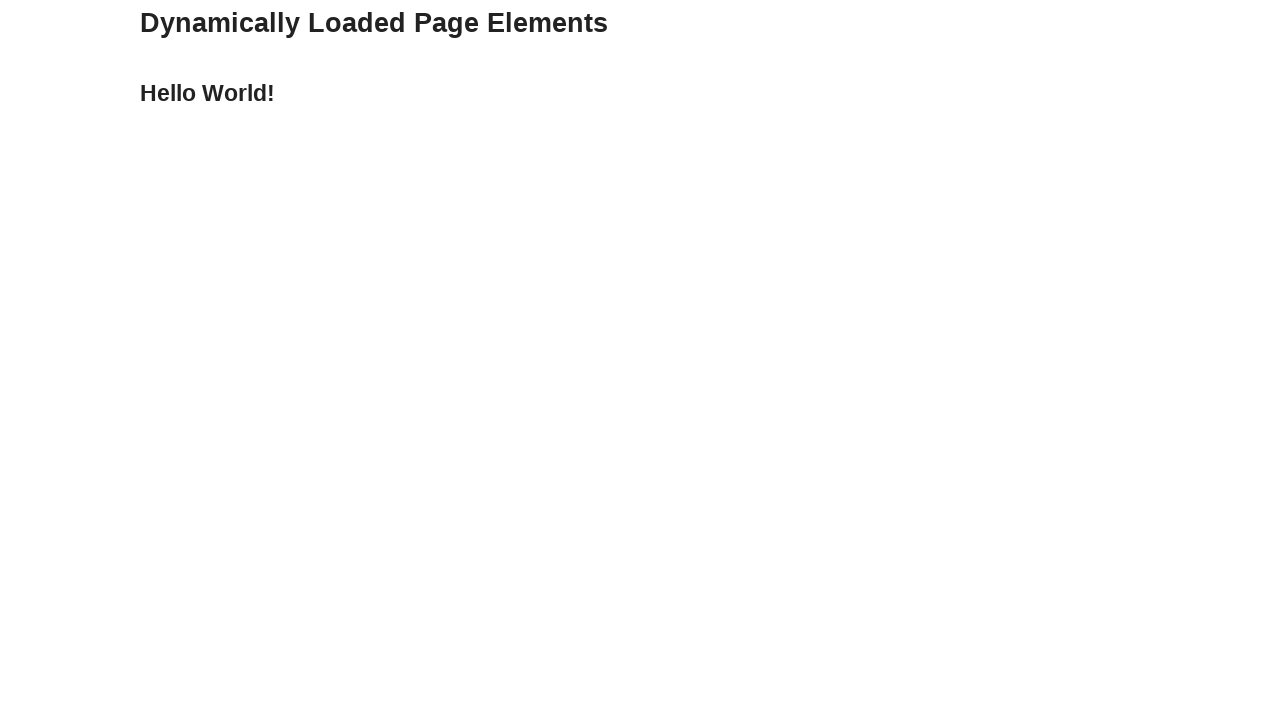

Verified result text content equals 'Hello World!'
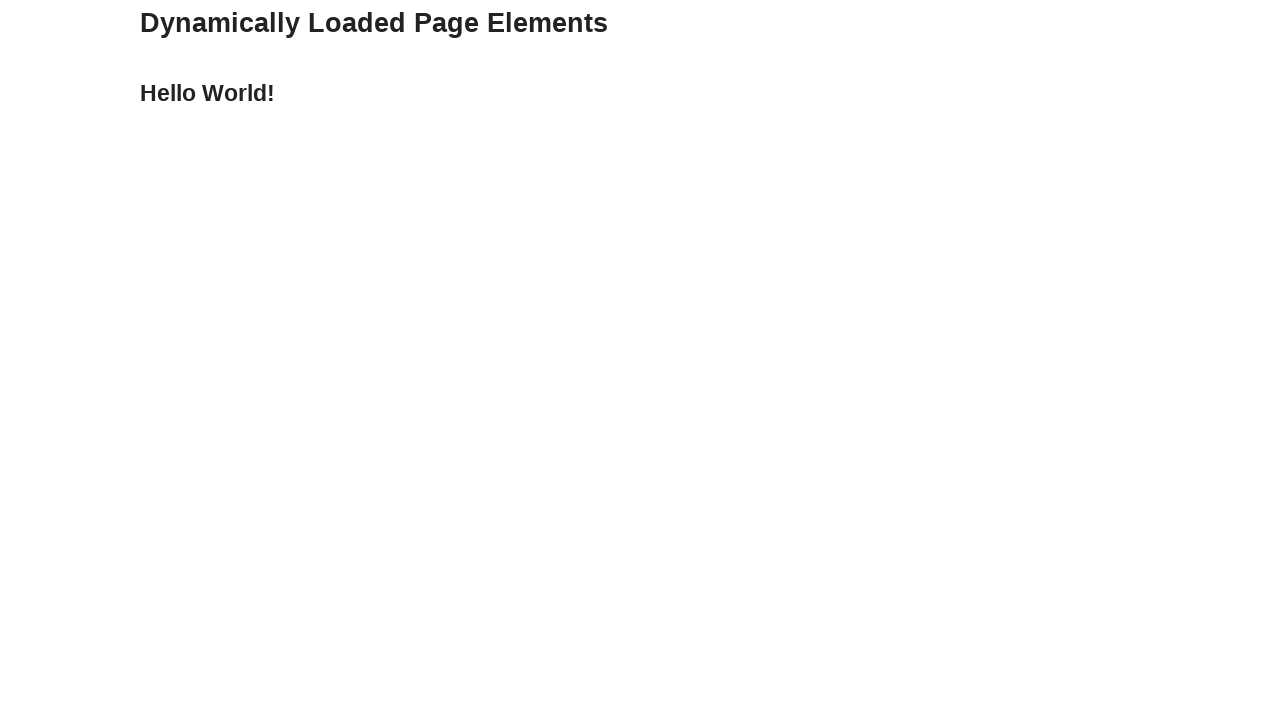

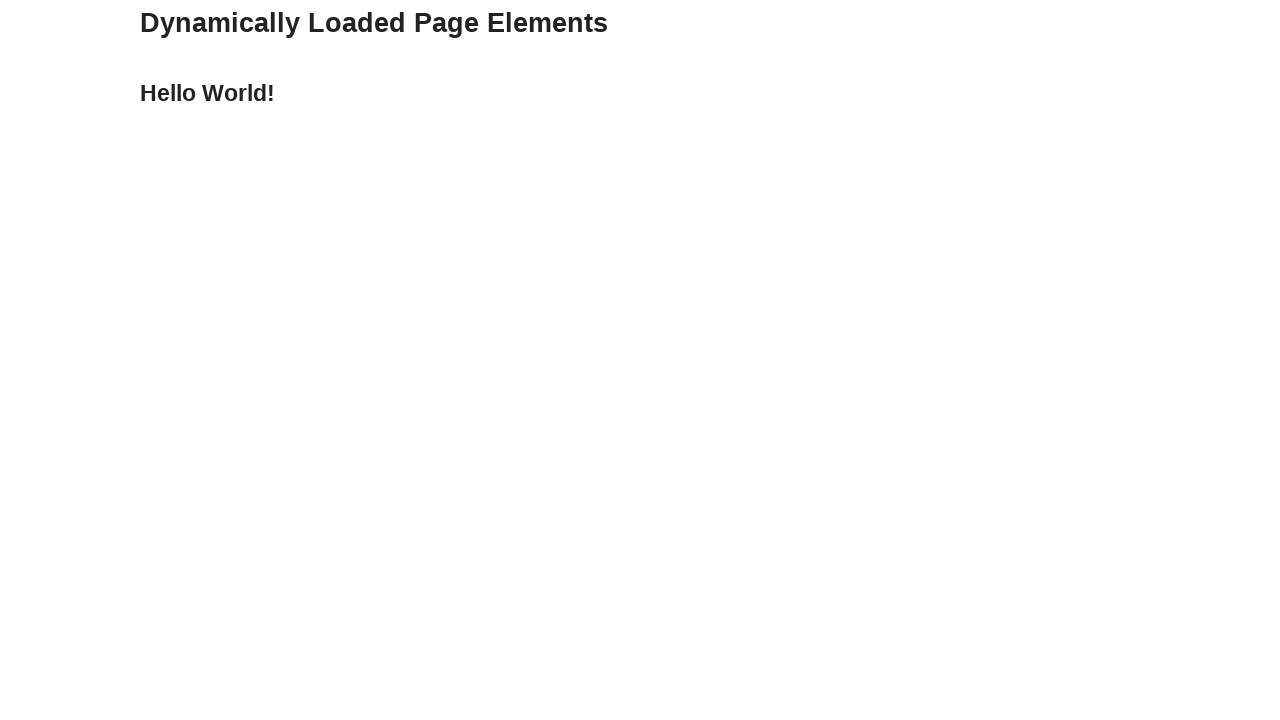